Tests that edits are saved when the input loses focus (blur event)

Starting URL: https://demo.playwright.dev/todomvc

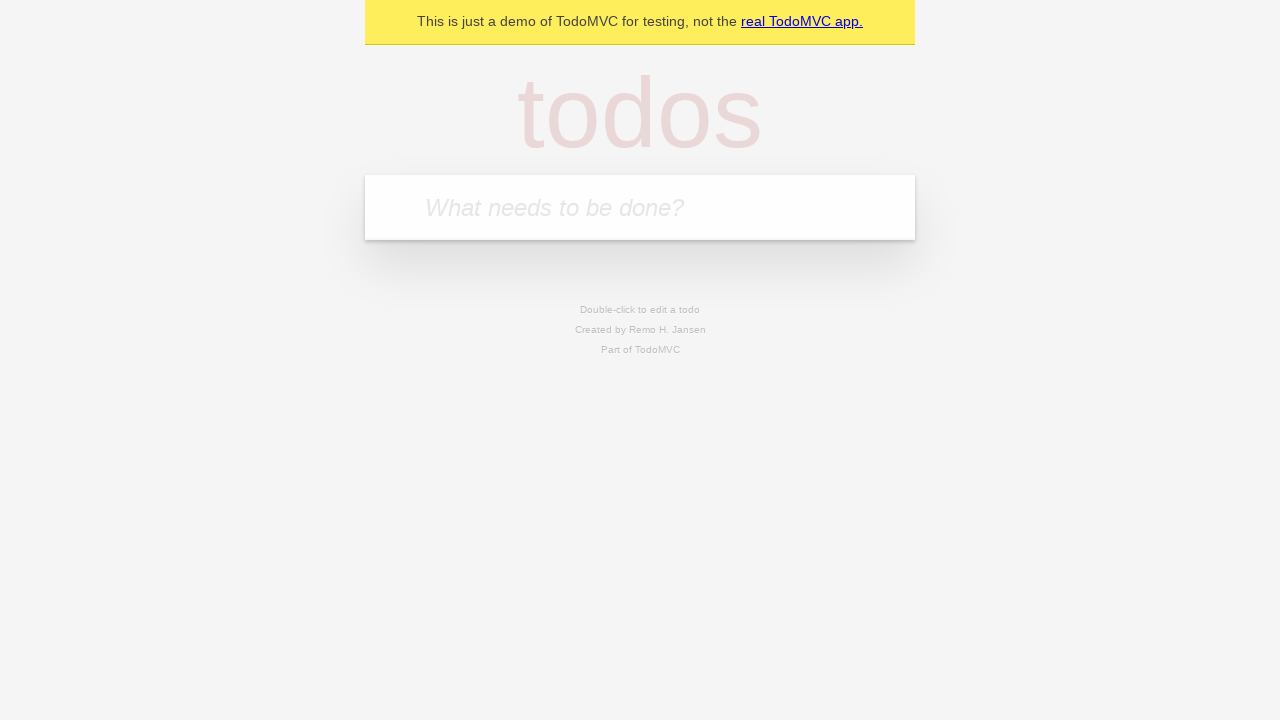

Filled new todo input with 'buy some cheese' on .new-todo
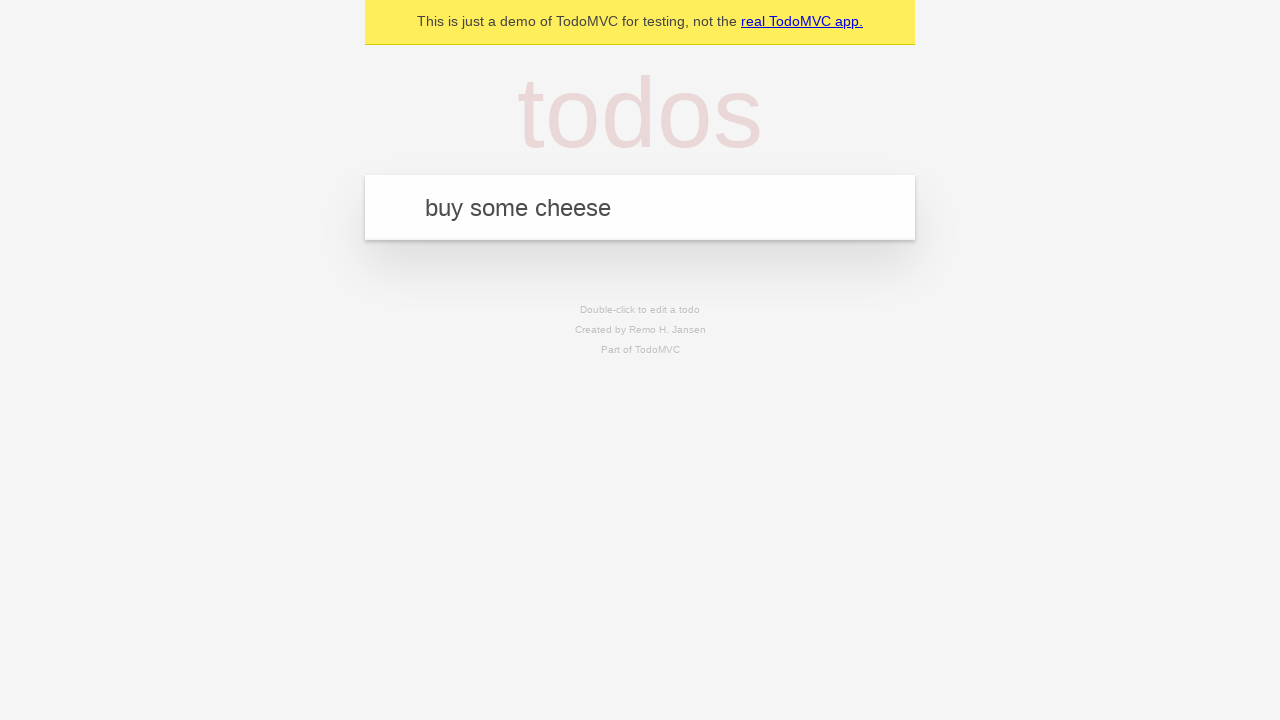

Pressed Enter to create first todo on .new-todo
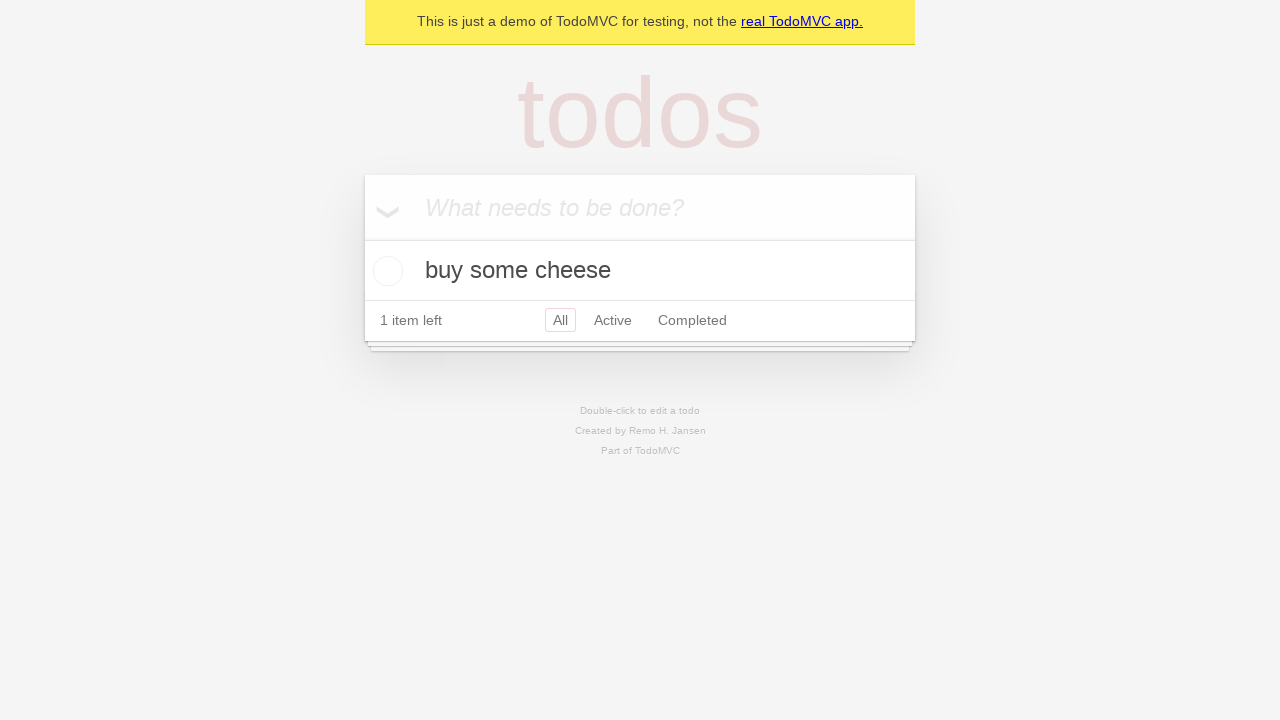

Filled new todo input with 'feed the cat' on .new-todo
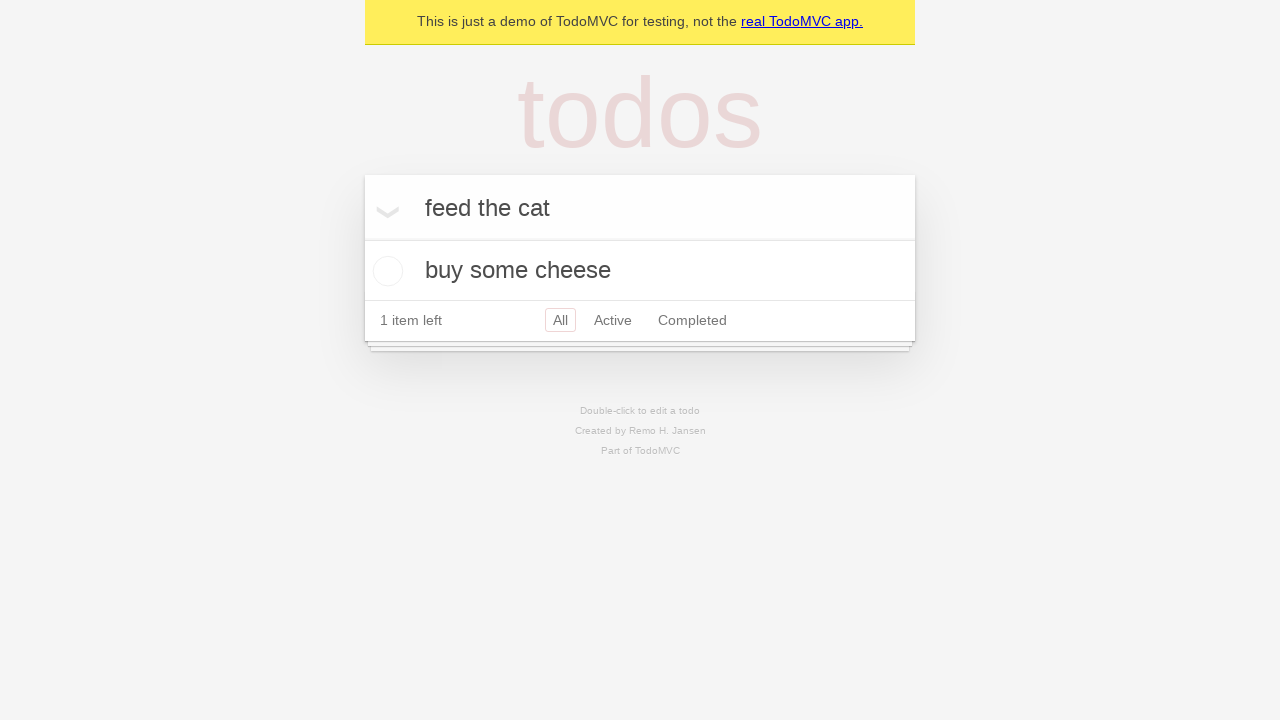

Pressed Enter to create second todo on .new-todo
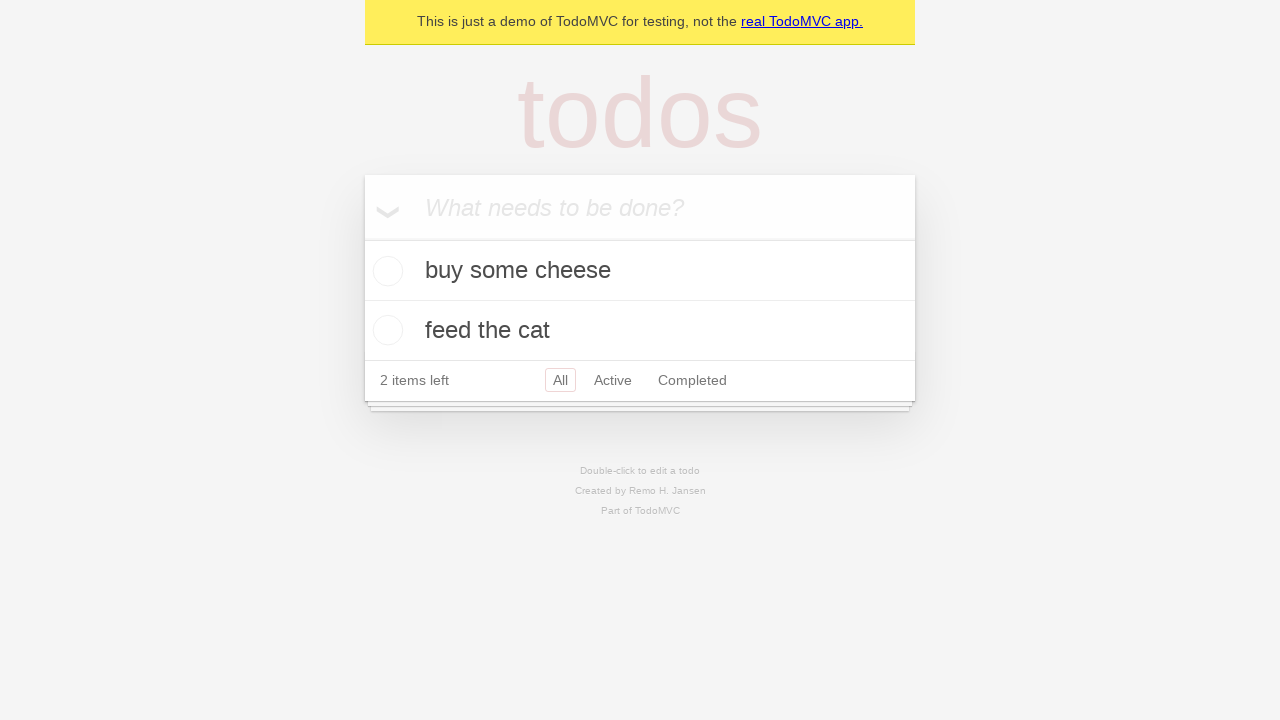

Filled new todo input with 'book a doctors appointment' on .new-todo
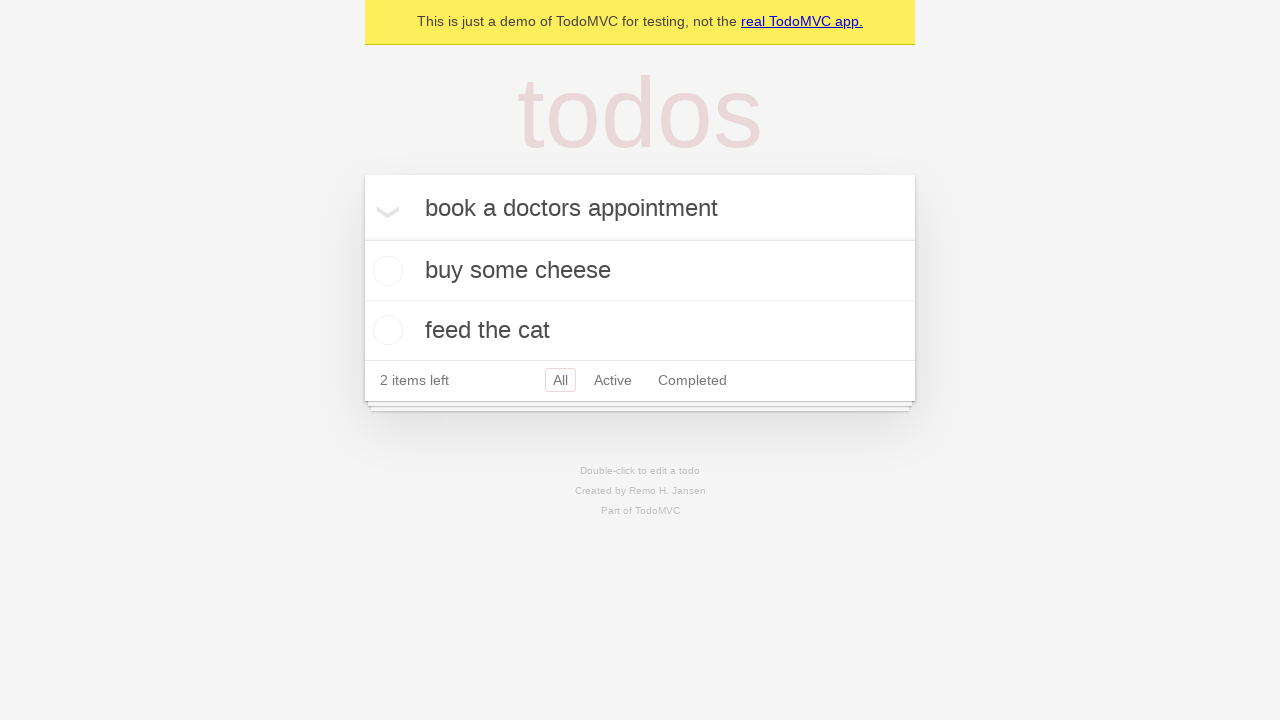

Pressed Enter to create third todo on .new-todo
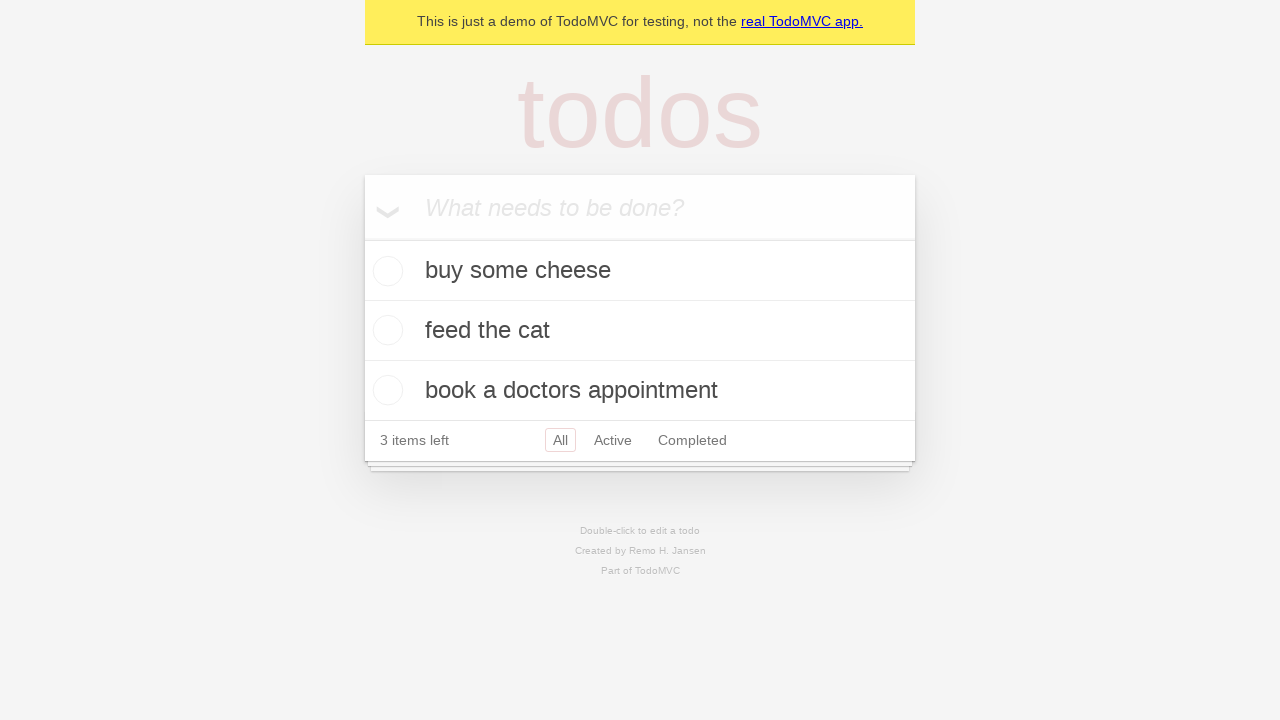

Waited for all three todos to appear in the list
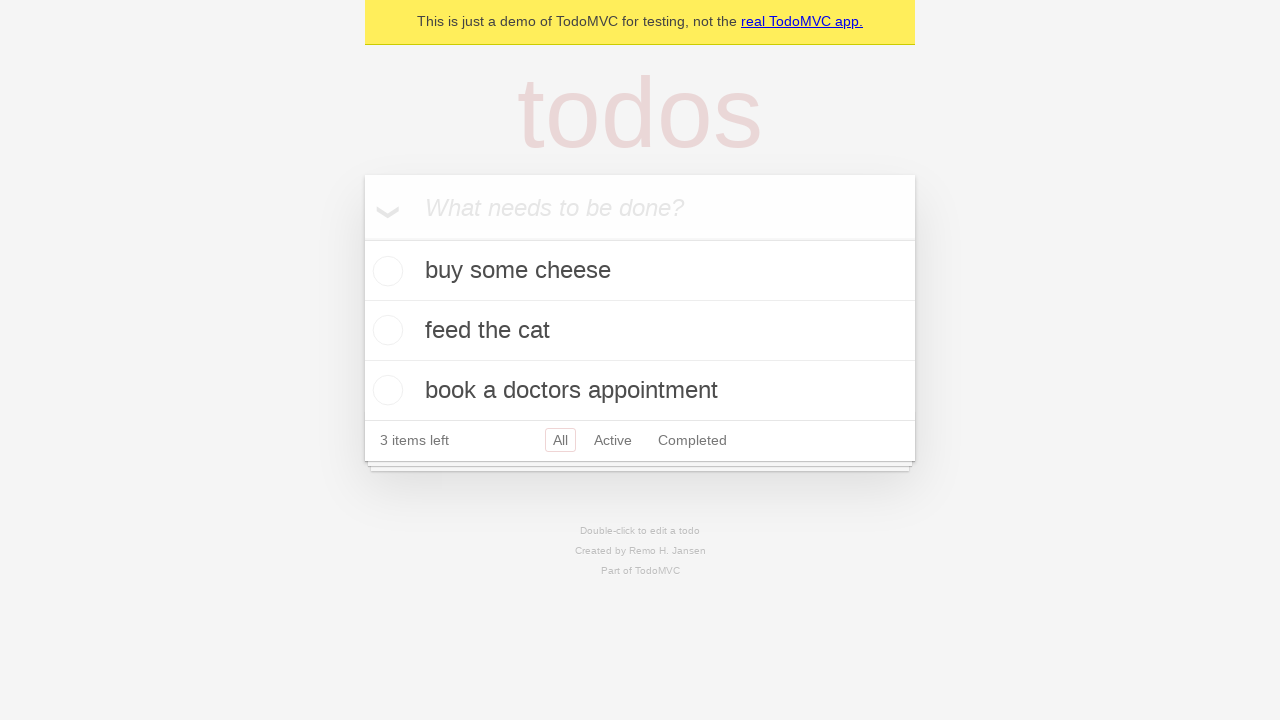

Double-clicked second todo to enter edit mode at (640, 331) on .todo-list li >> nth=1
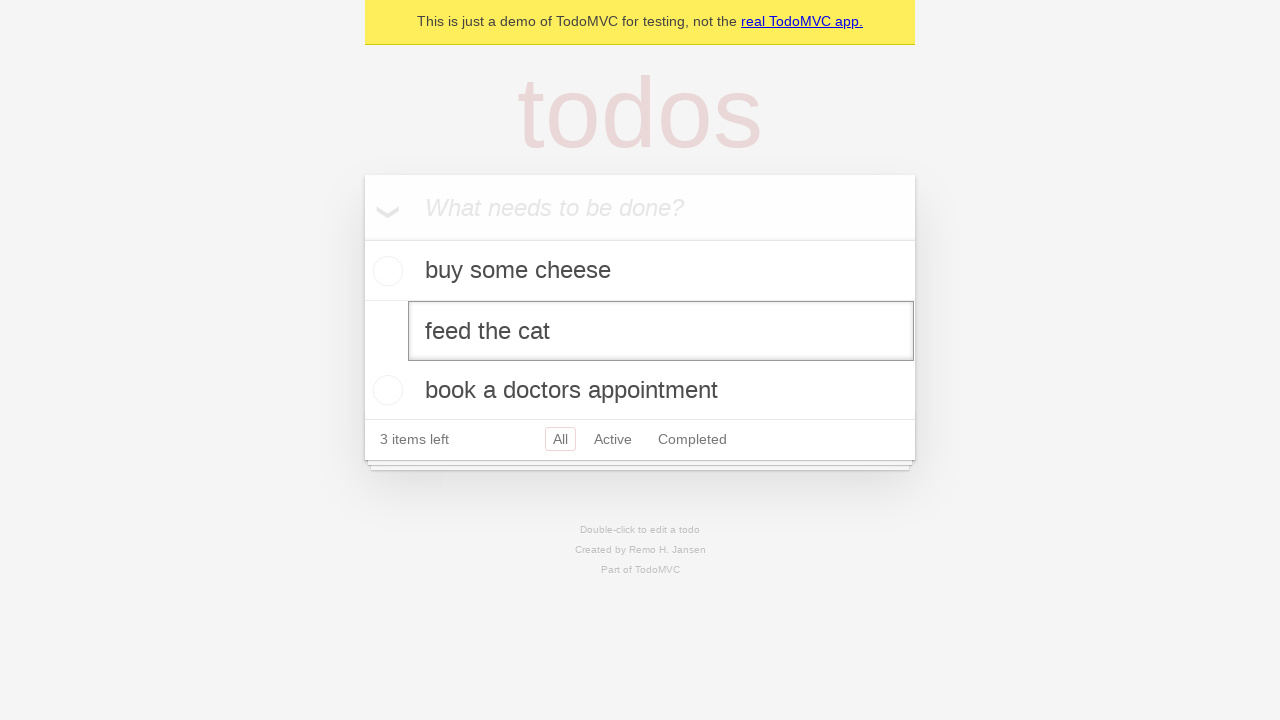

Edited second todo text to 'buy some sausages' on .todo-list li >> nth=1 >> .edit
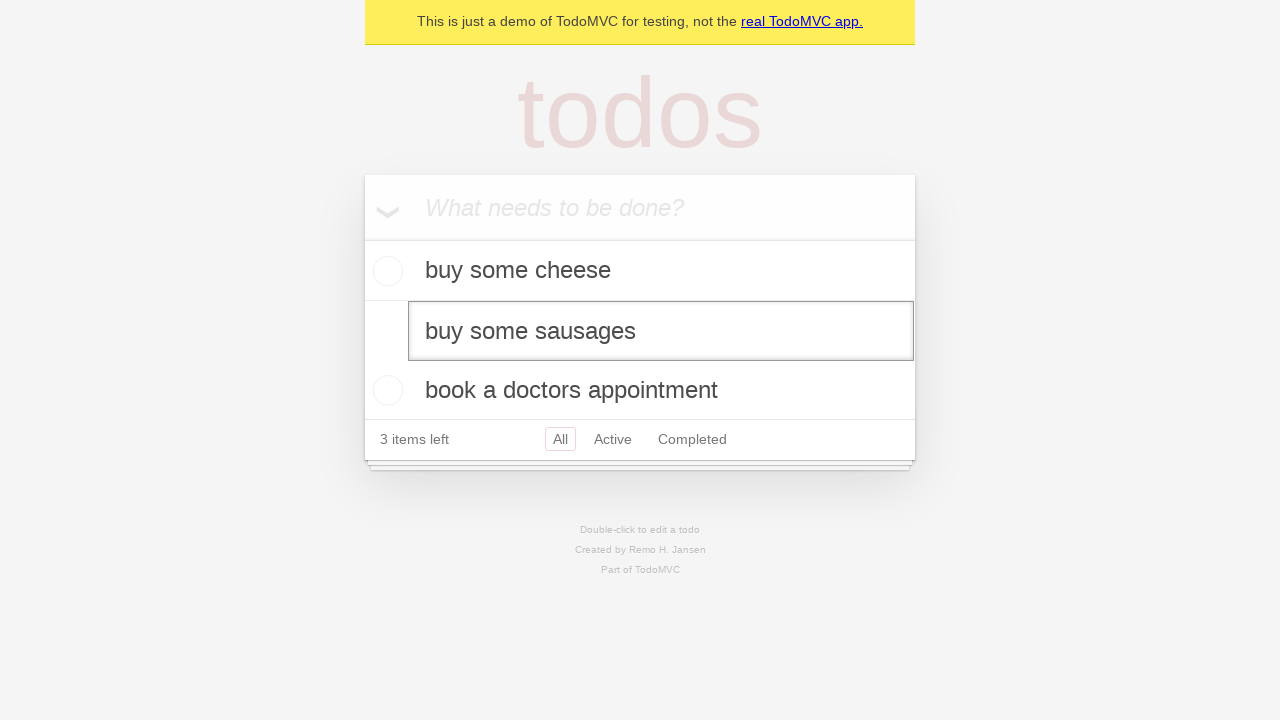

Dispatched blur event to save the edited todo
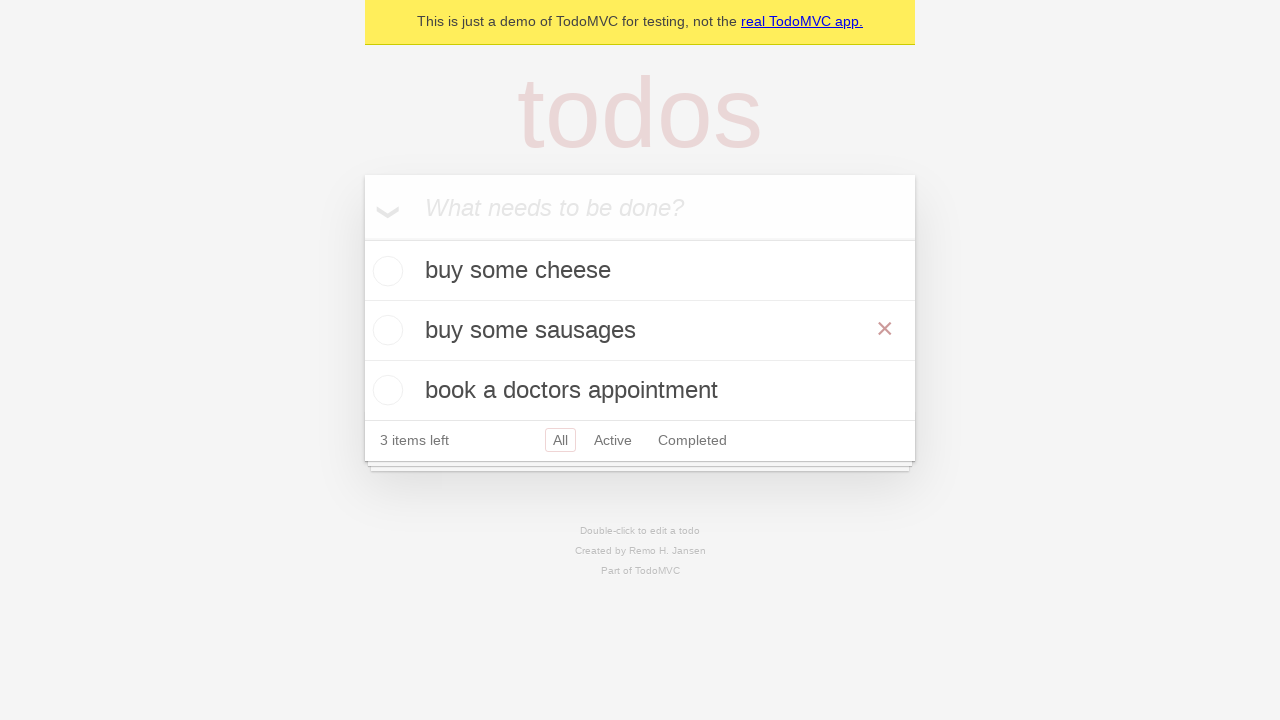

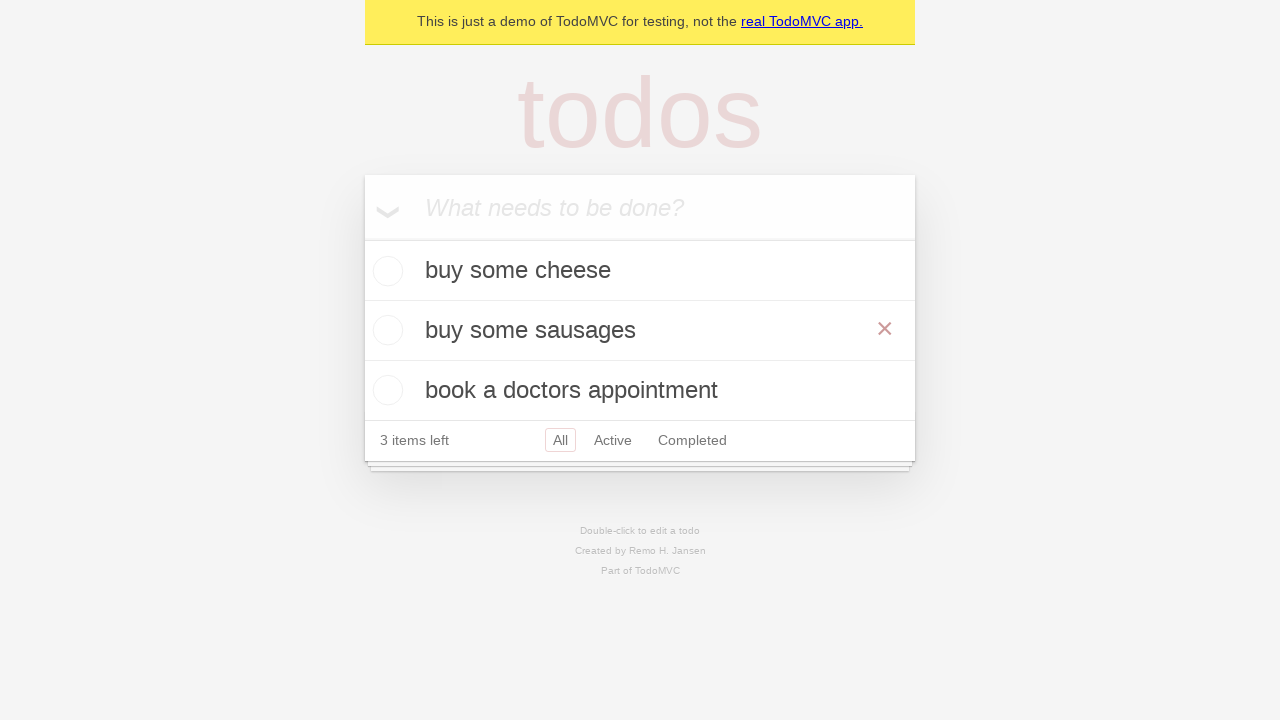